Tests iframe interaction by switching to an iframe, clicking on an item within it, then switching back to the main content and clicking a link

Starting URL: https://jqueryui.com/selectable/

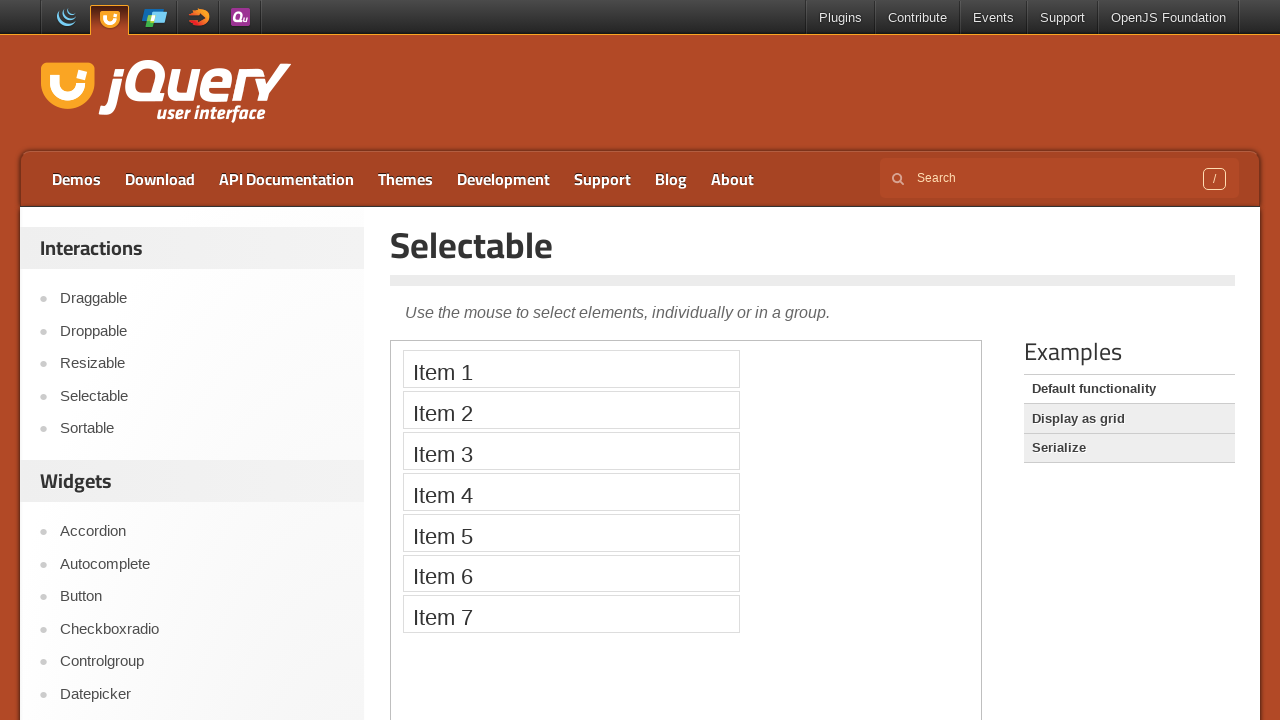

Located the demo iframe
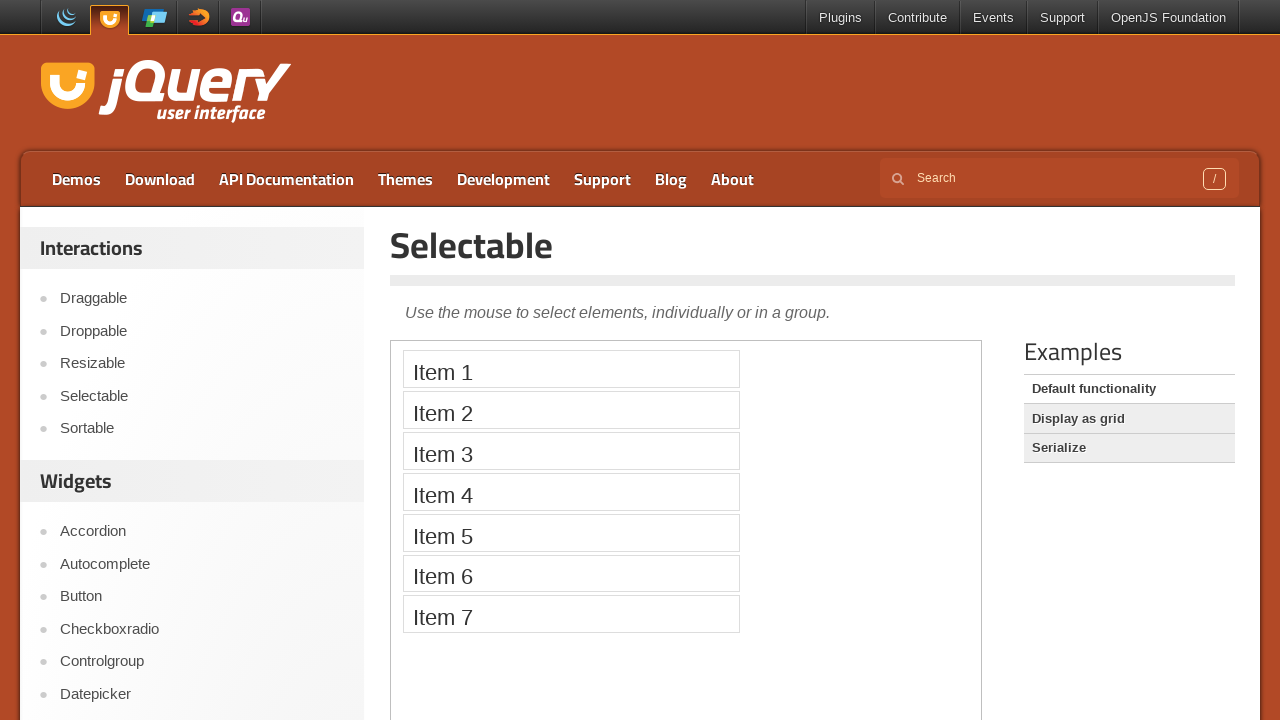

Clicked on Item 5 within the iframe at (571, 532) on .demo-frame >> internal:control=enter-frame >> text=Item 5
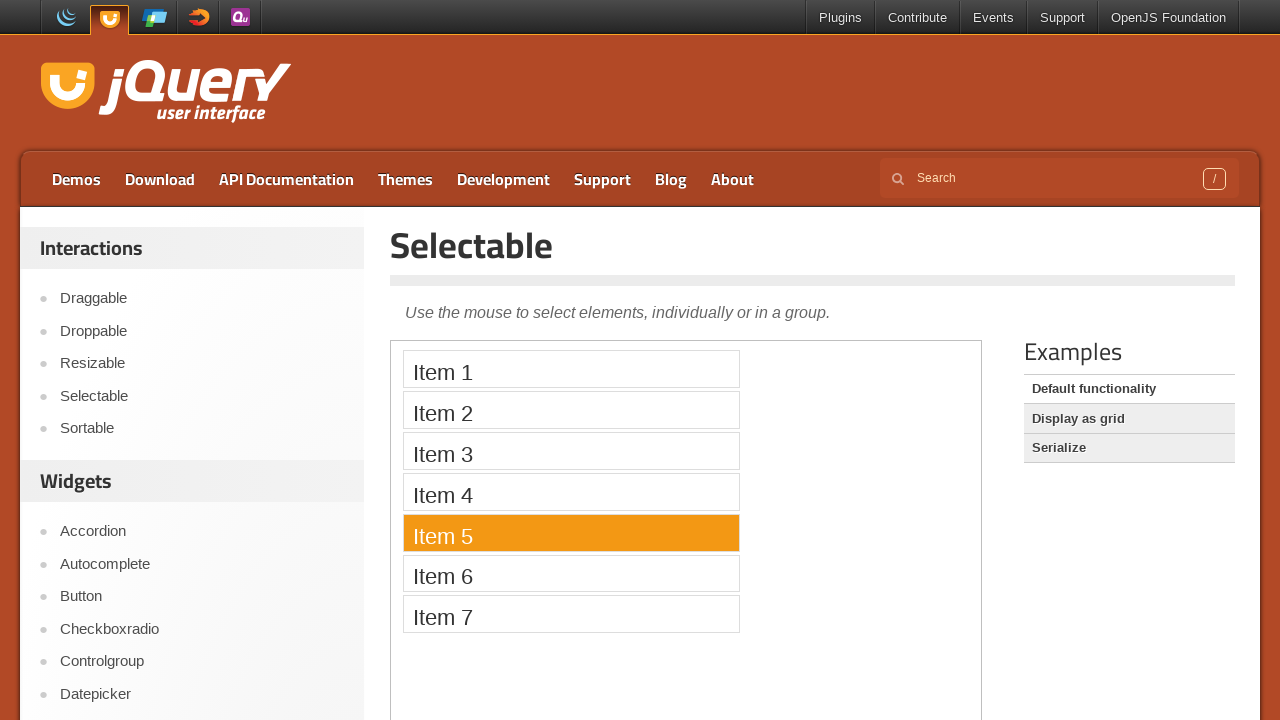

Clicked the Themes link in main content at (406, 179) on text=Themes
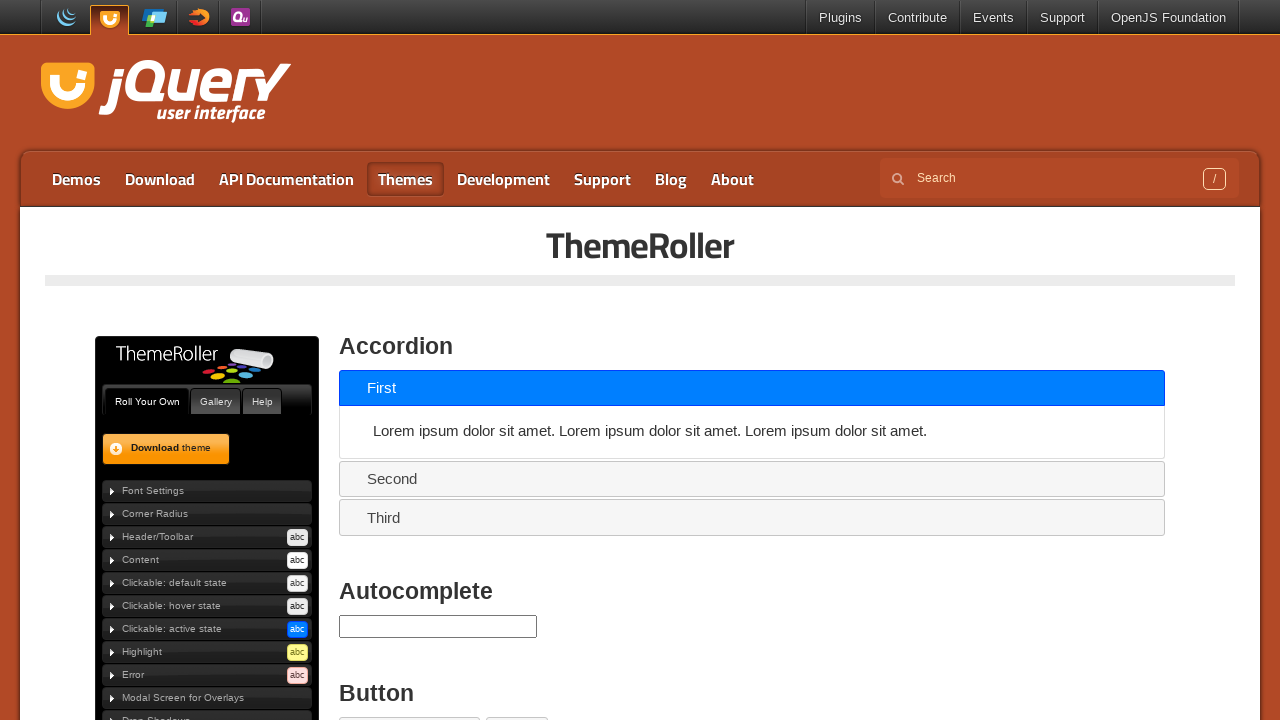

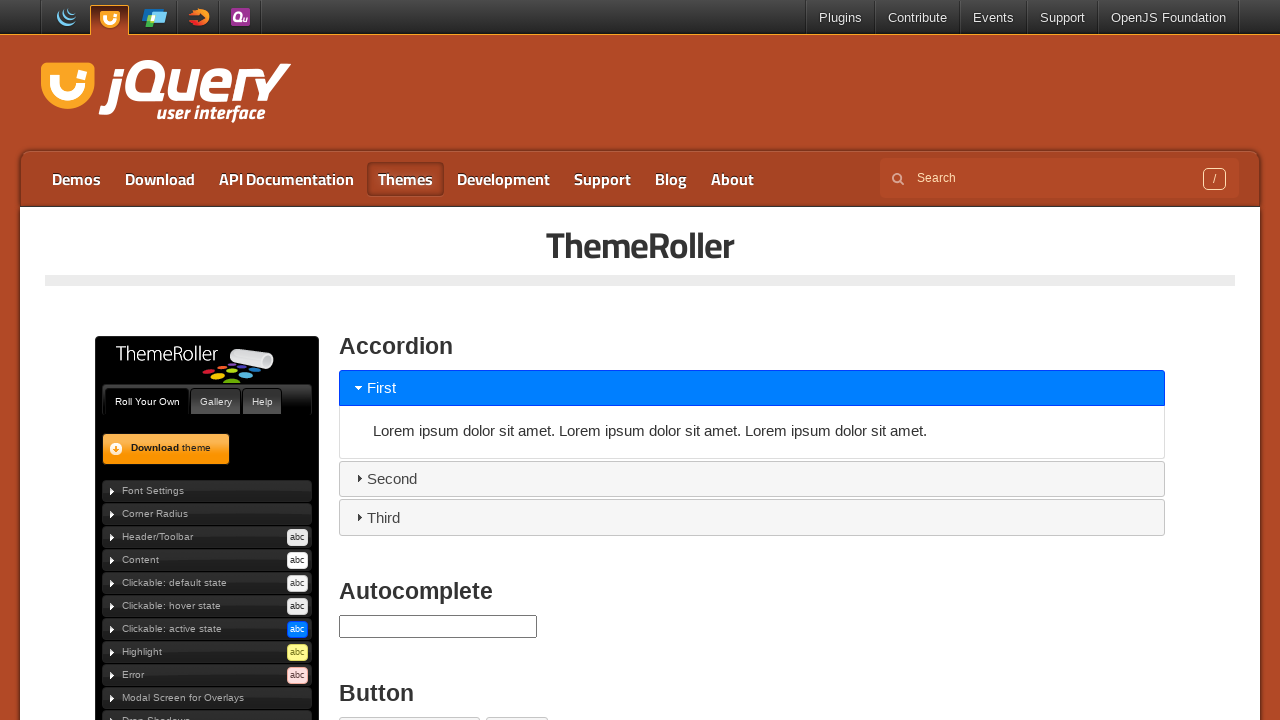